Tests the jQuery UI sortable widget by dragging list items to reorder them in the list

Starting URL: https://jqueryui.com/sortable/

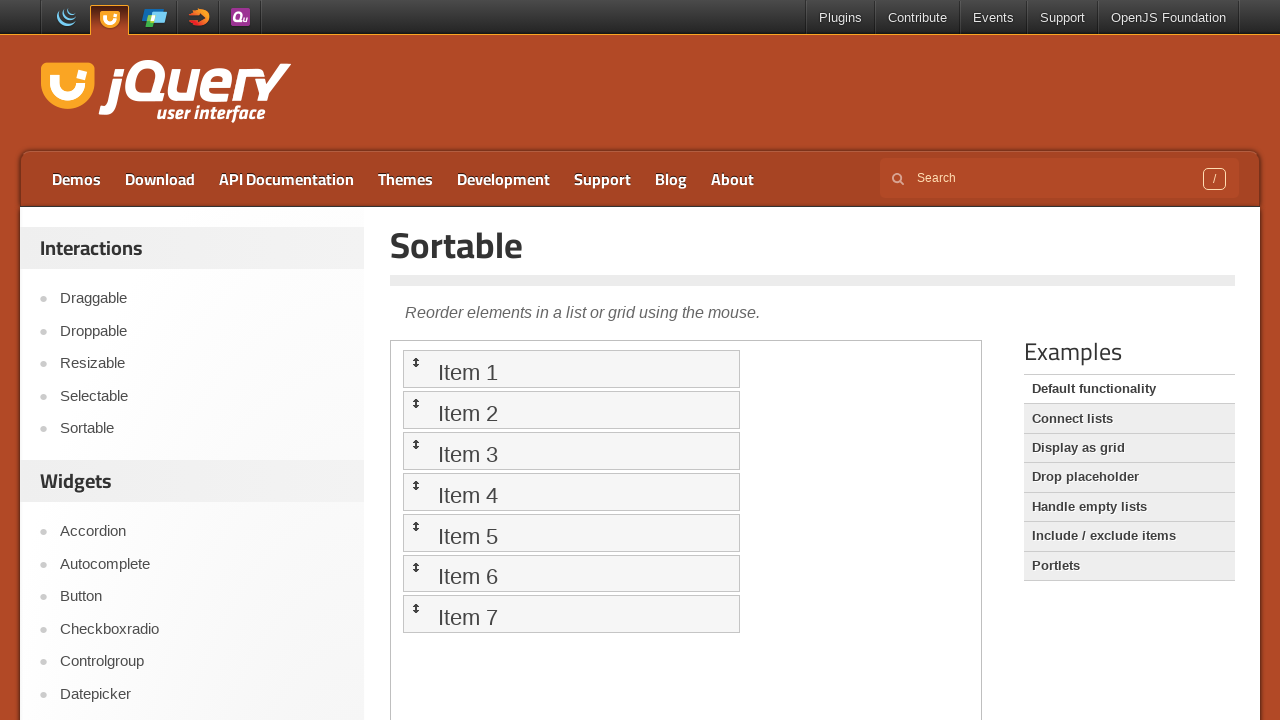

Located the demo iframe containing the sortable widget
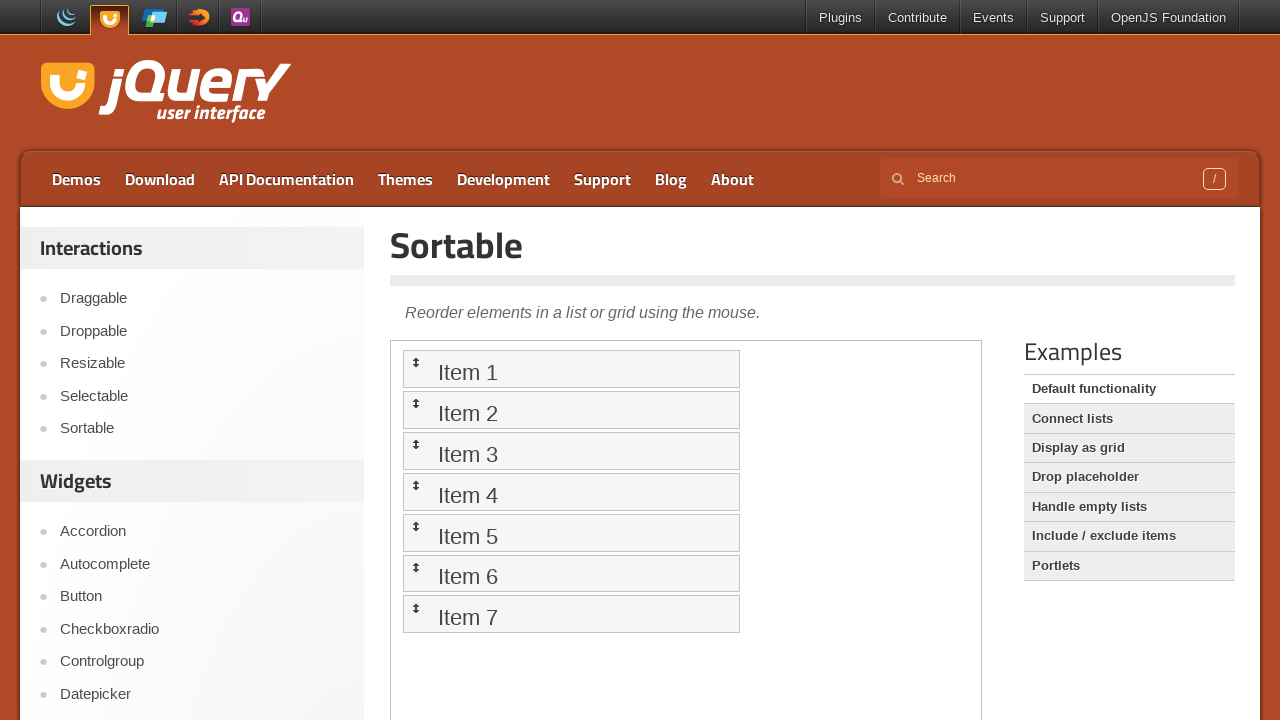

Located Item 2 in the sortable list
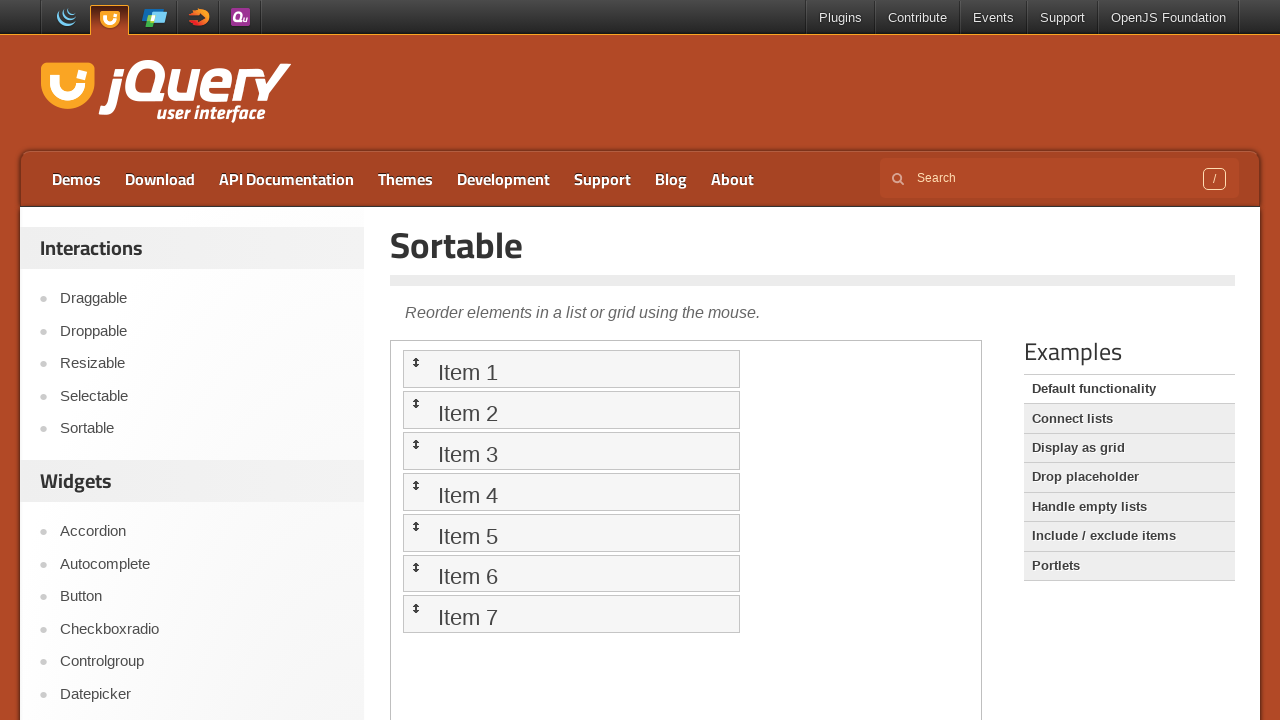

Located target position 6 for Item 2
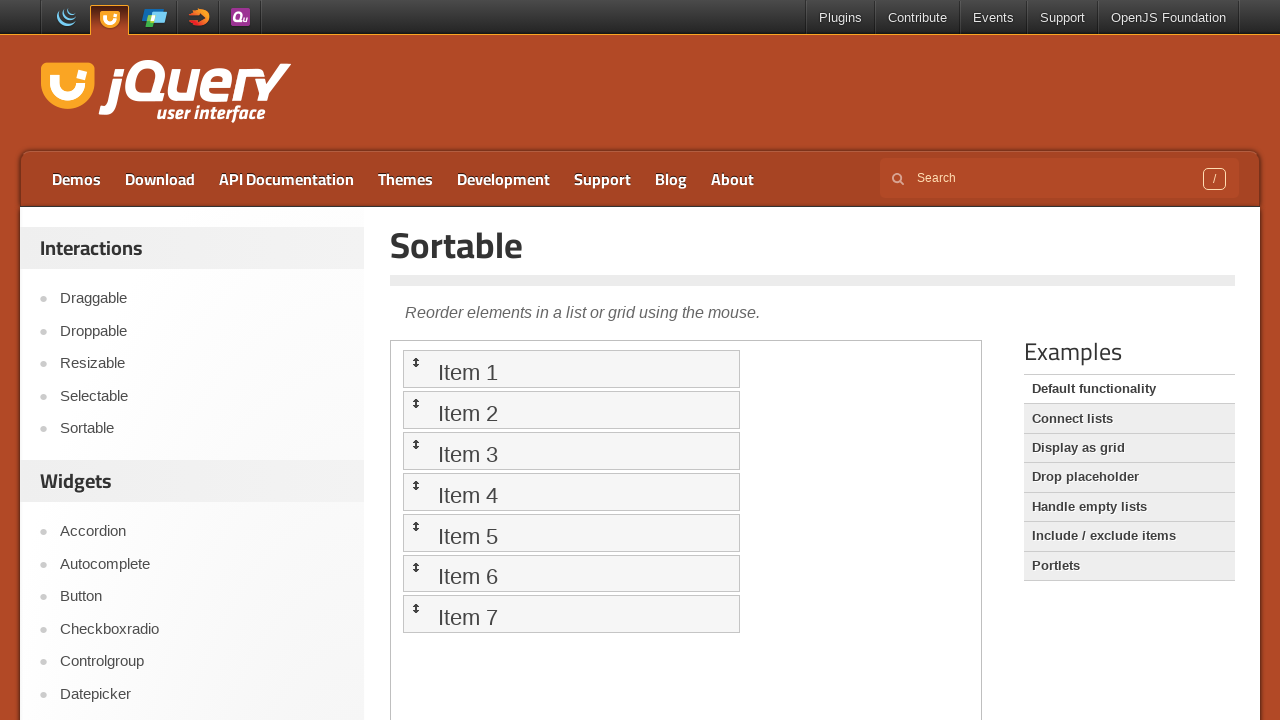

Dragged Item 2 to position 6 at (571, 573)
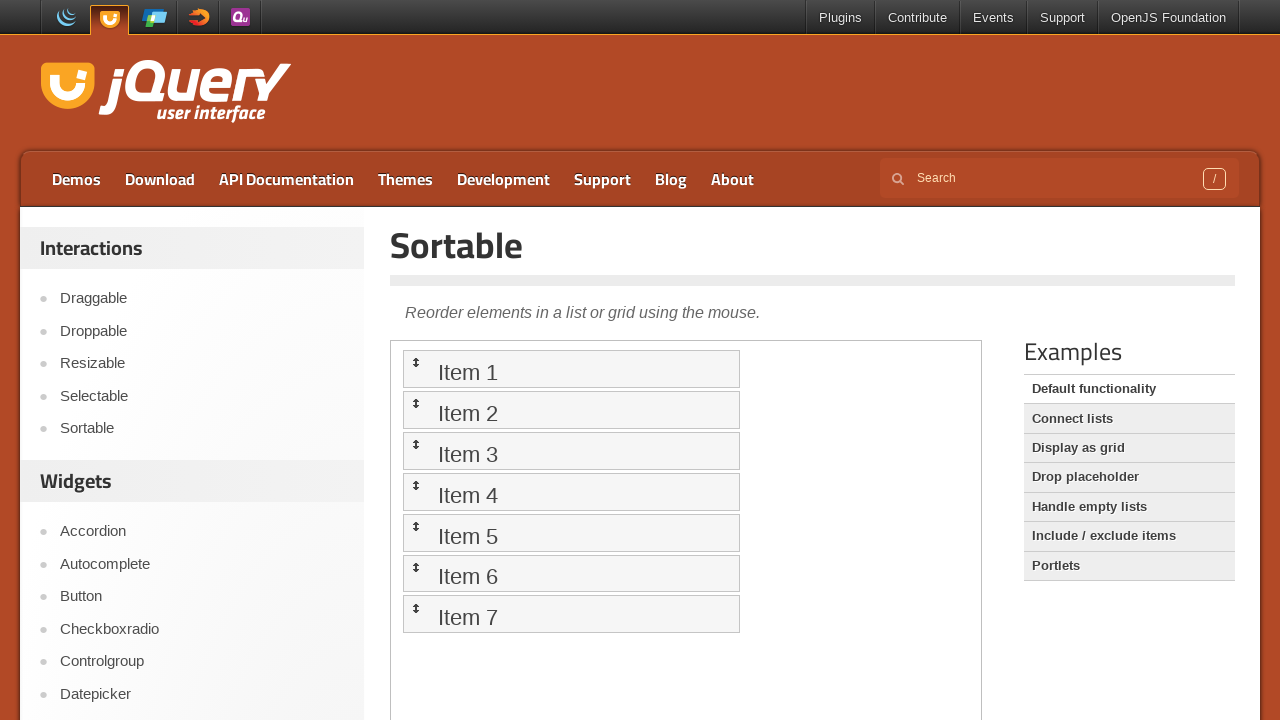

Waited 500ms for reordering animation to complete
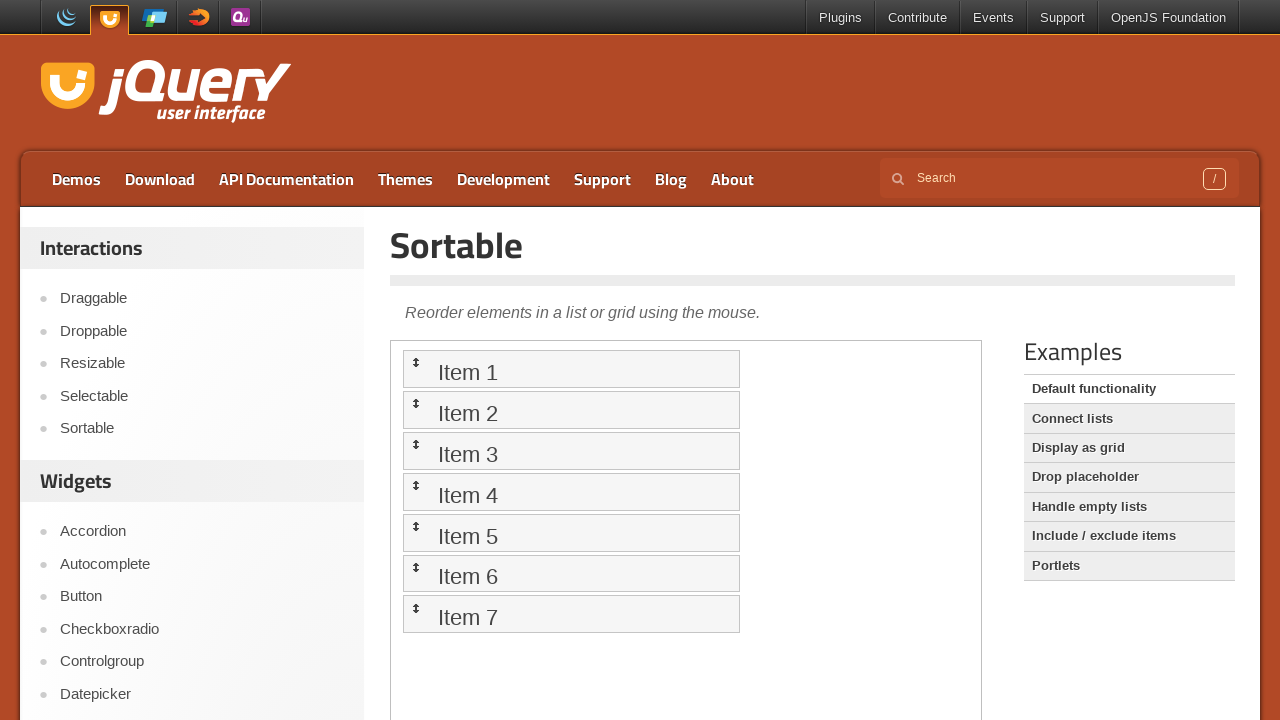

Located Item 7 in the sortable list
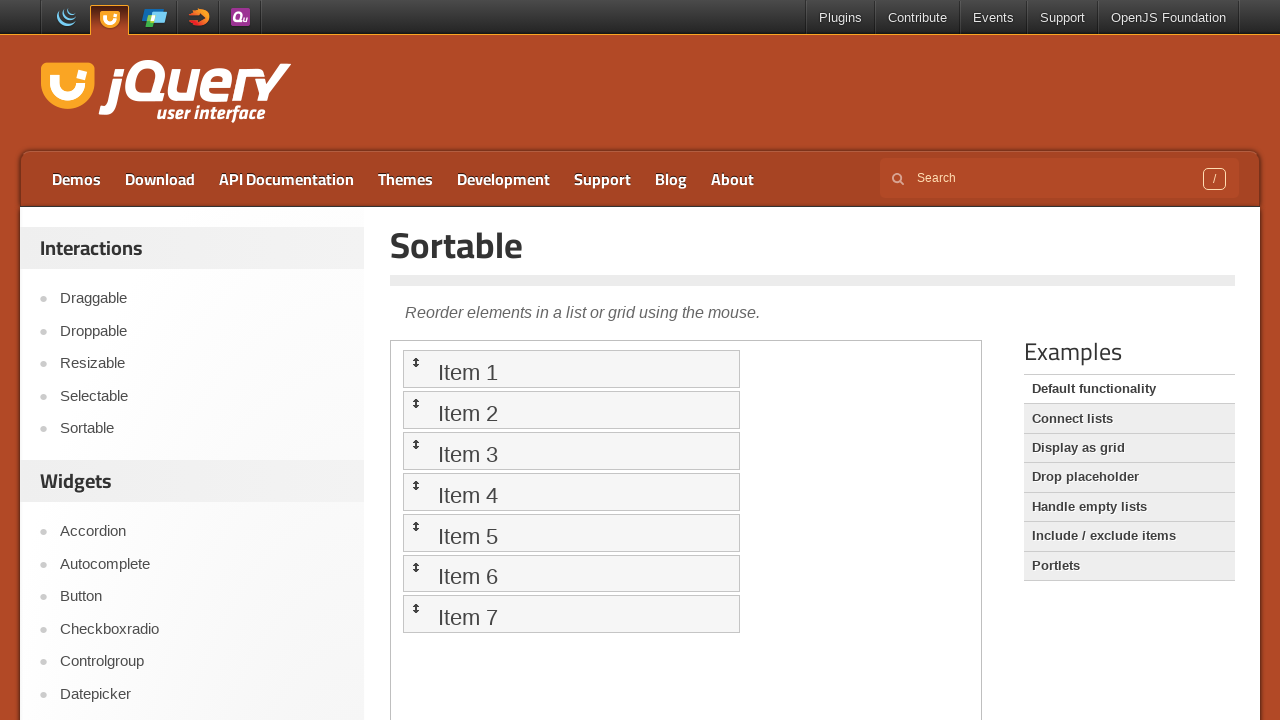

Located the first position in the list
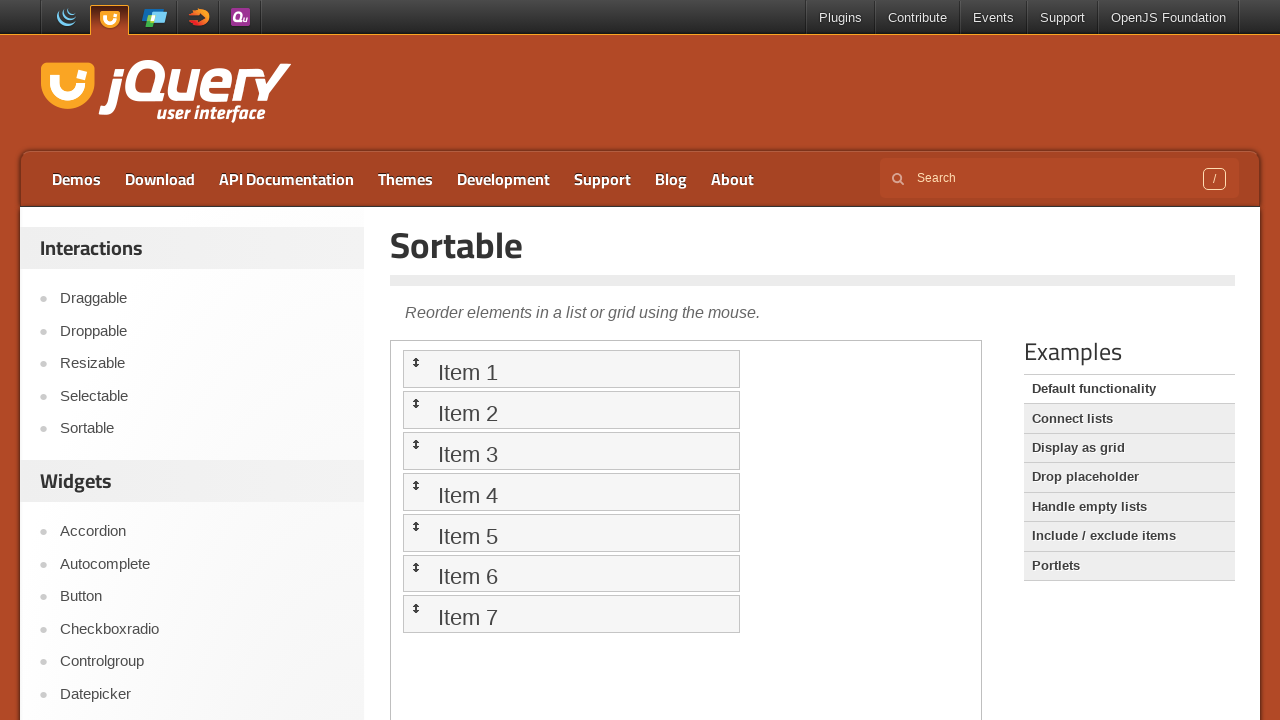

Dragged Item 7 to position 1 at the top of the list at (571, 369)
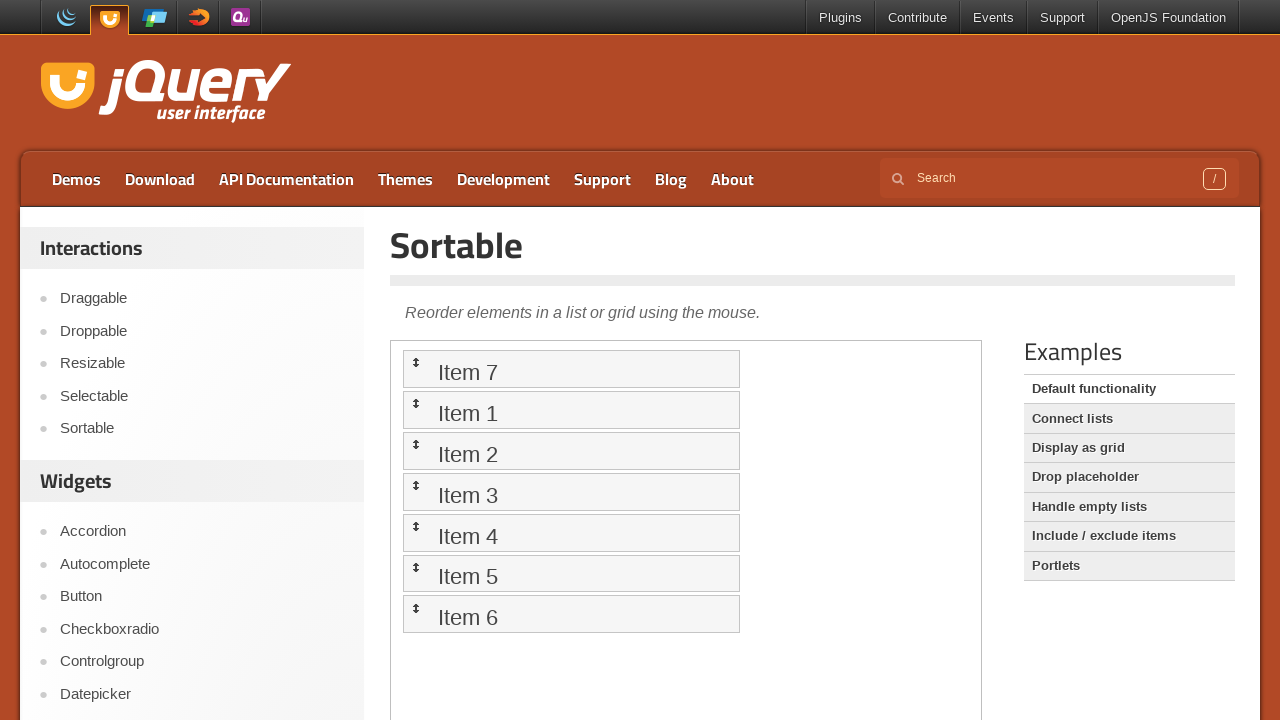

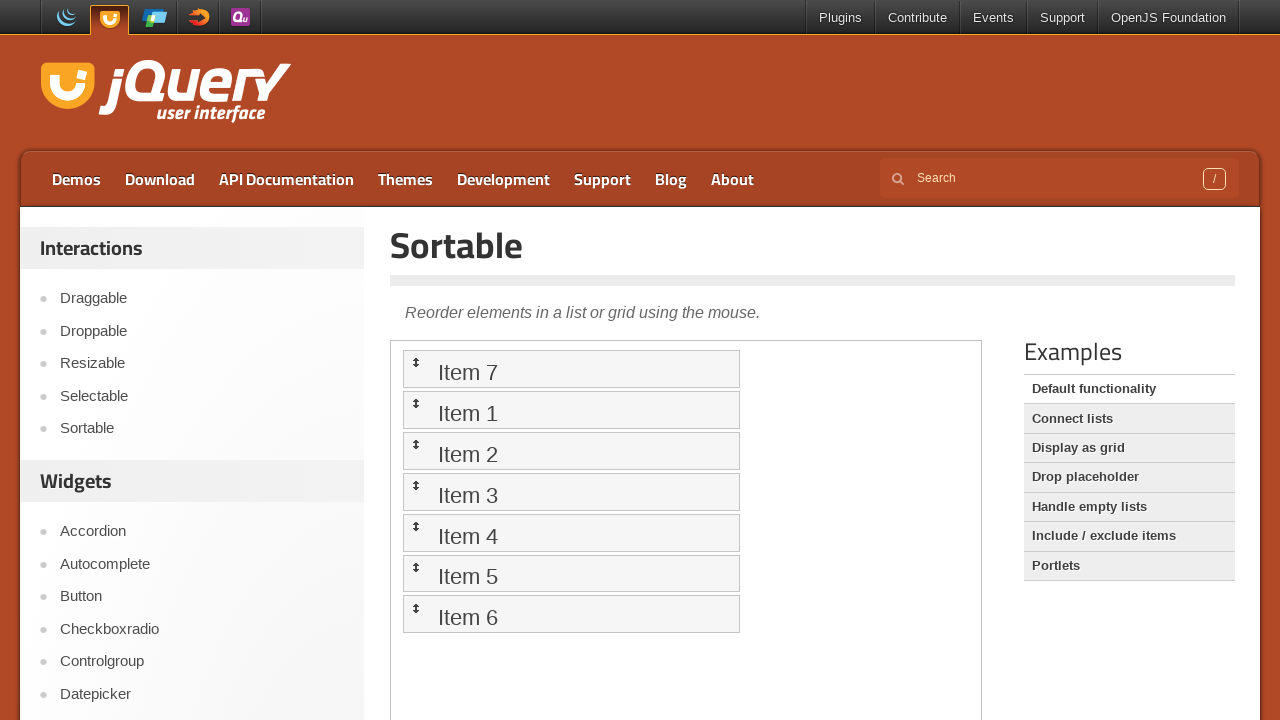